Tests editing a todo item by double-clicking and entering new text

Starting URL: https://demo.playwright.dev/todomvc

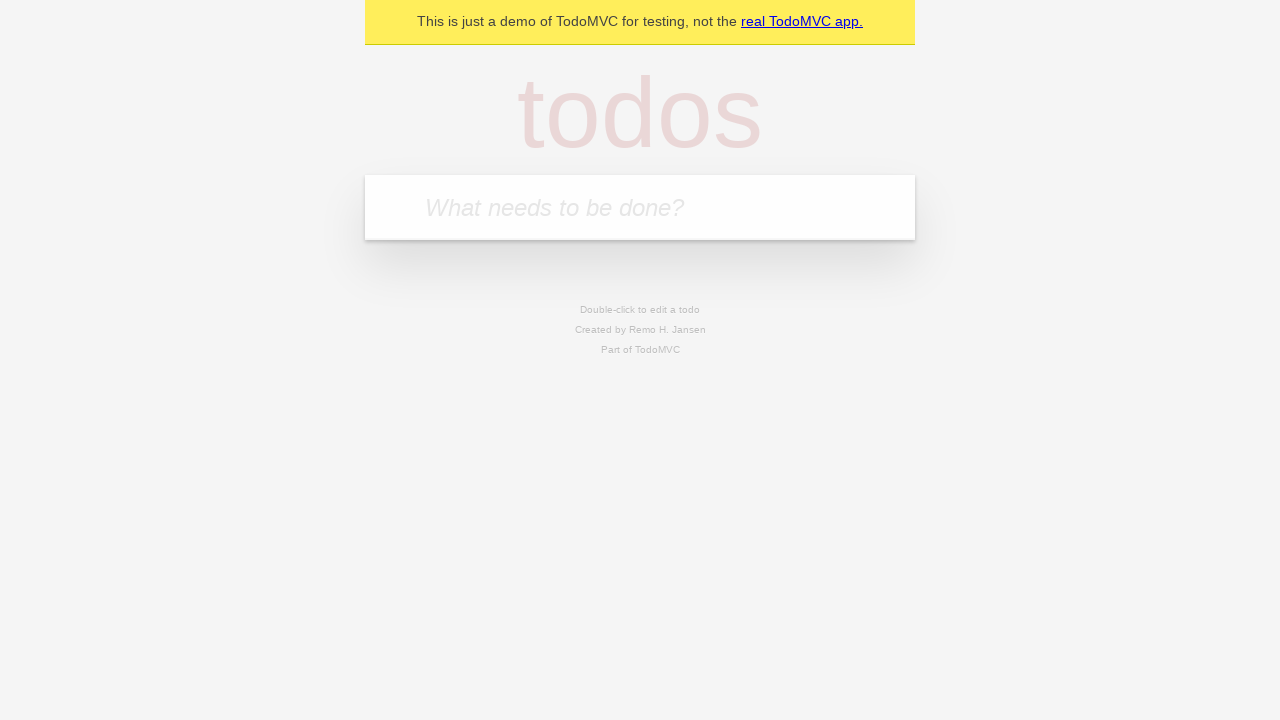

Filled todo input with 'buy some cheese' on internal:attr=[placeholder="What needs to be done?"i]
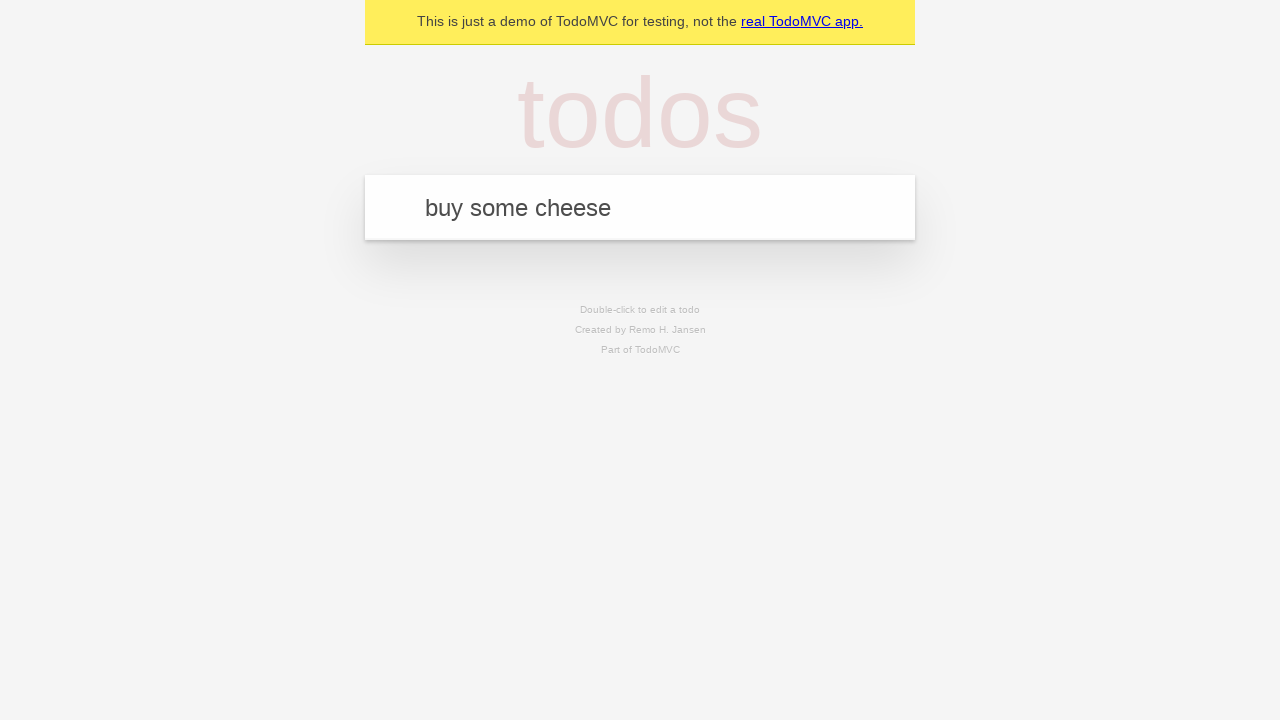

Pressed Enter to add first todo item on internal:attr=[placeholder="What needs to be done?"i]
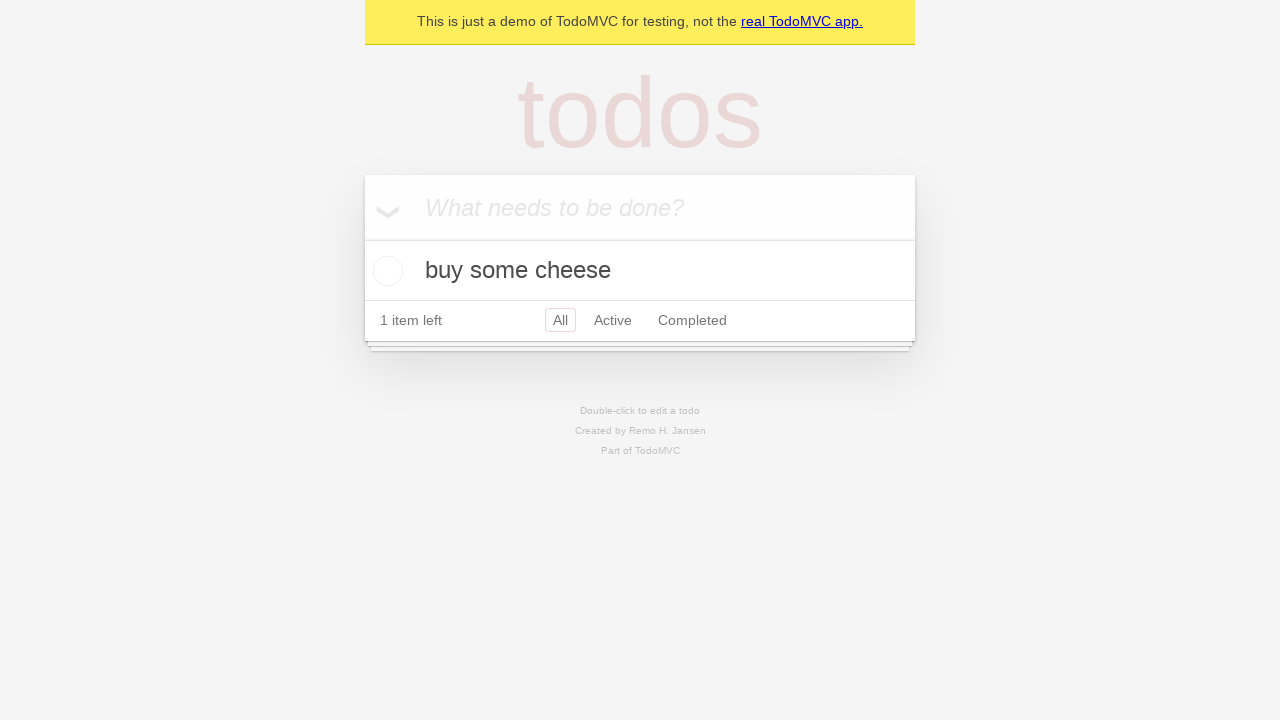

Filled todo input with 'feed the cat' on internal:attr=[placeholder="What needs to be done?"i]
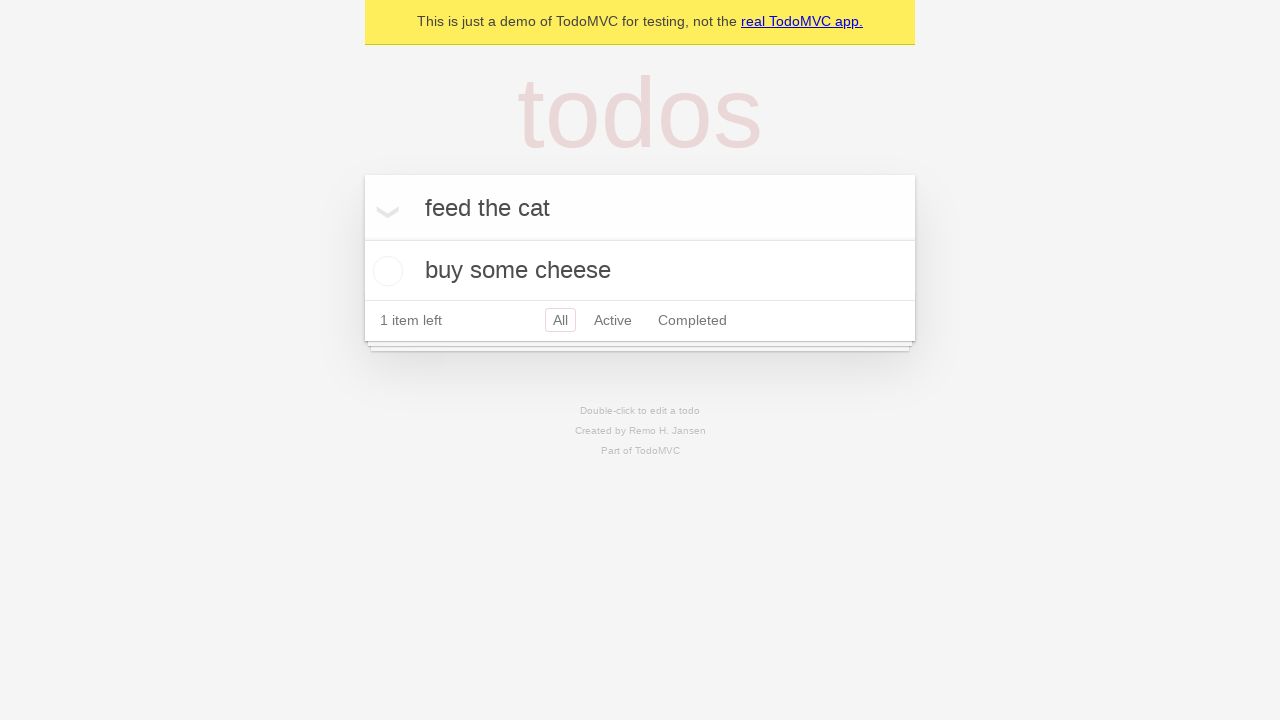

Pressed Enter to add second todo item on internal:attr=[placeholder="What needs to be done?"i]
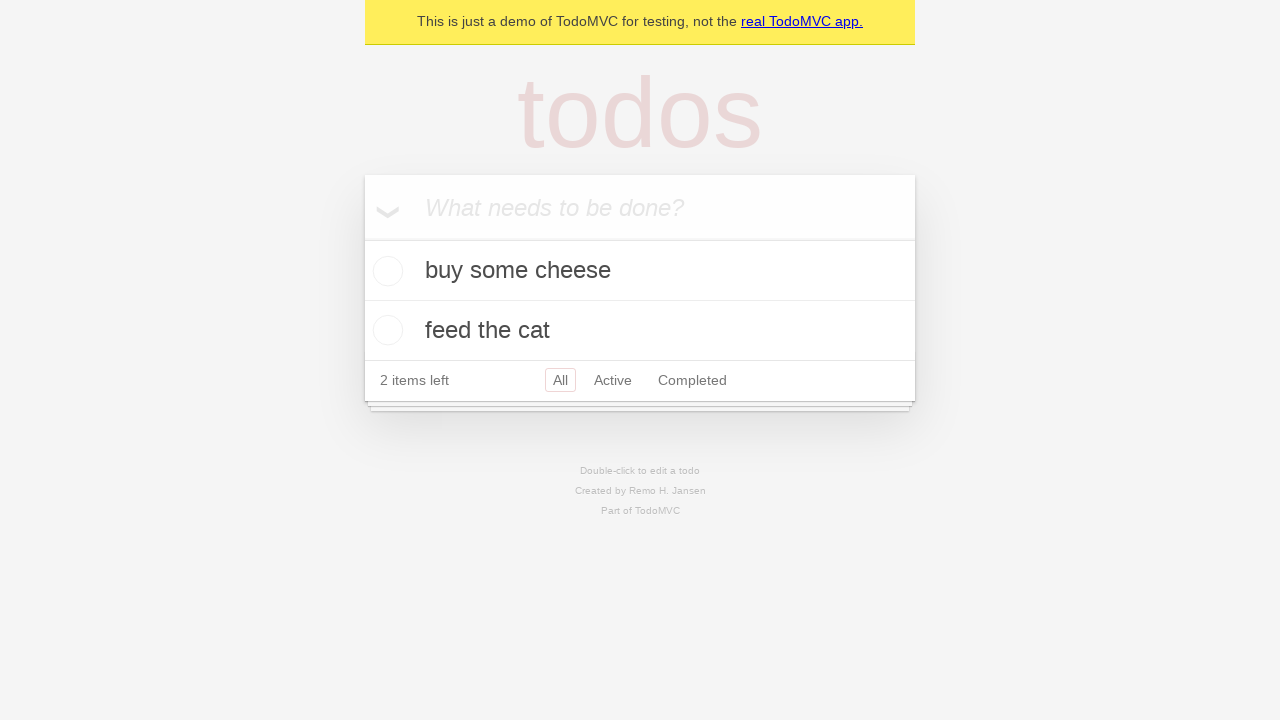

Filled todo input with 'book a doctors appointment' on internal:attr=[placeholder="What needs to be done?"i]
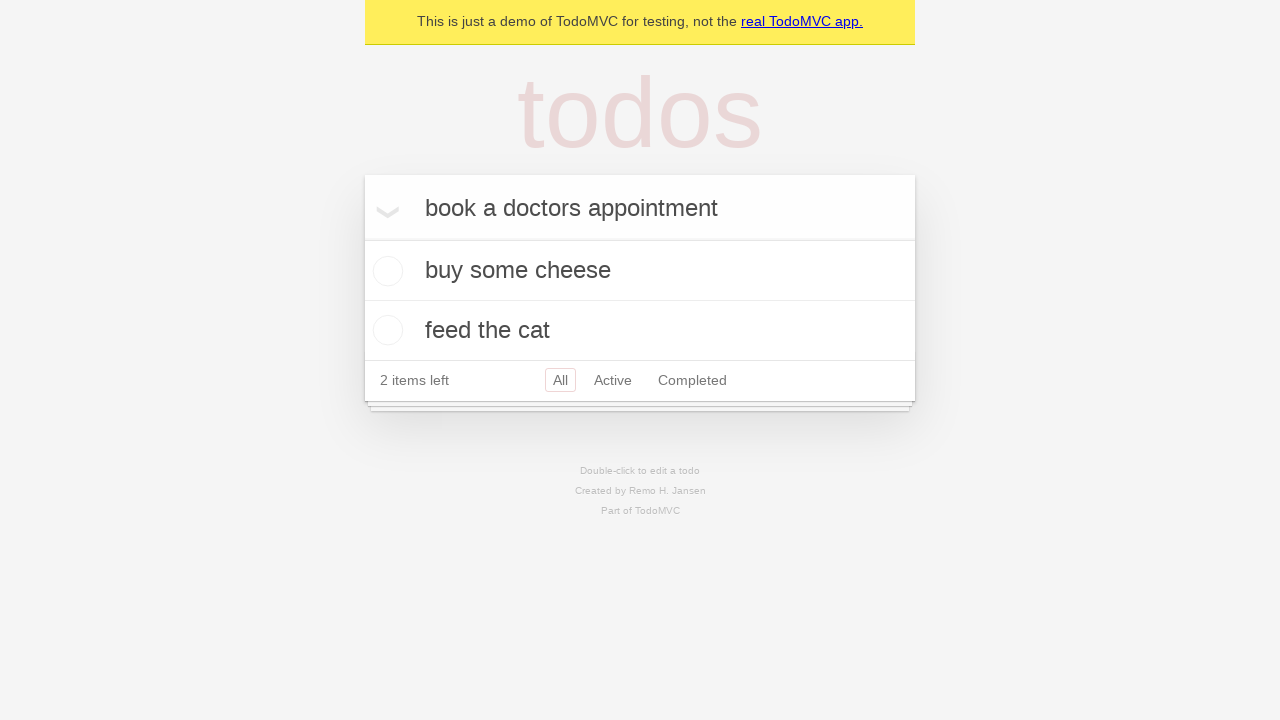

Pressed Enter to add third todo item on internal:attr=[placeholder="What needs to be done?"i]
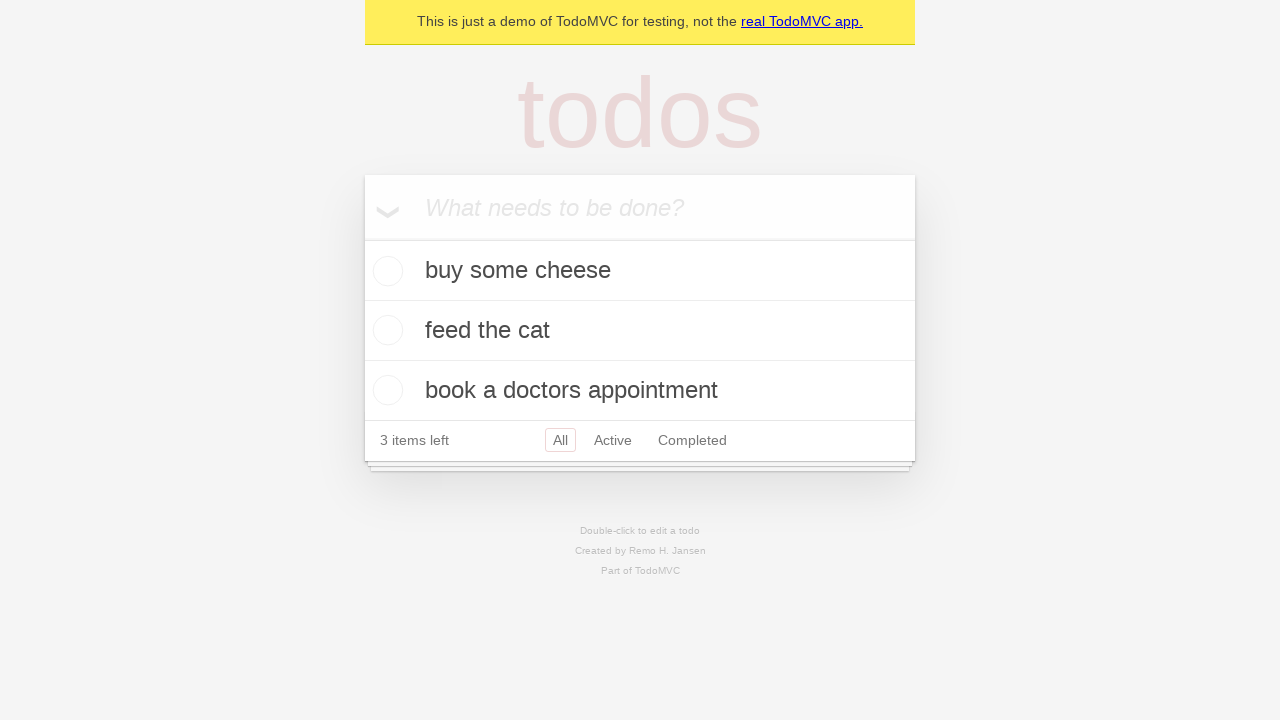

Double-clicked second todo item to enter edit mode at (640, 331) on [data-testid='todo-item'] >> nth=1
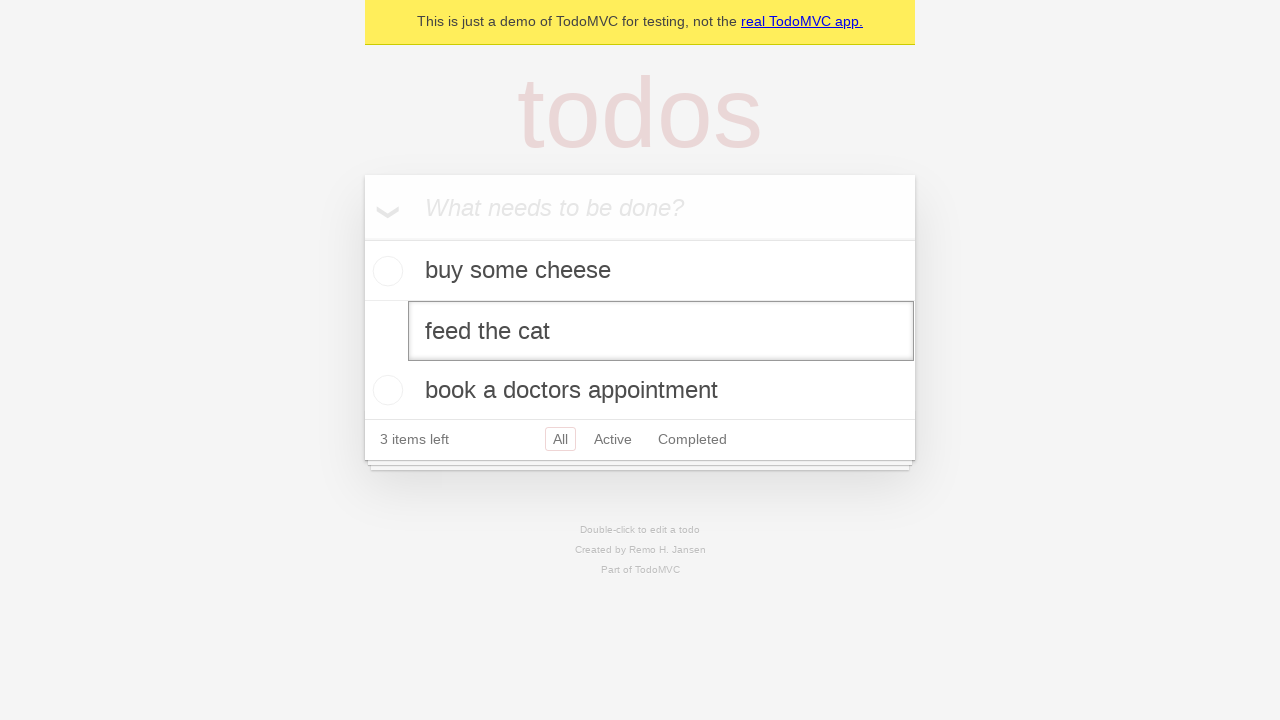

Filled edit field with new text 'buy some sausages' on [data-testid='todo-item'] >> nth=1 >> internal:role=textbox[name="Edit"i]
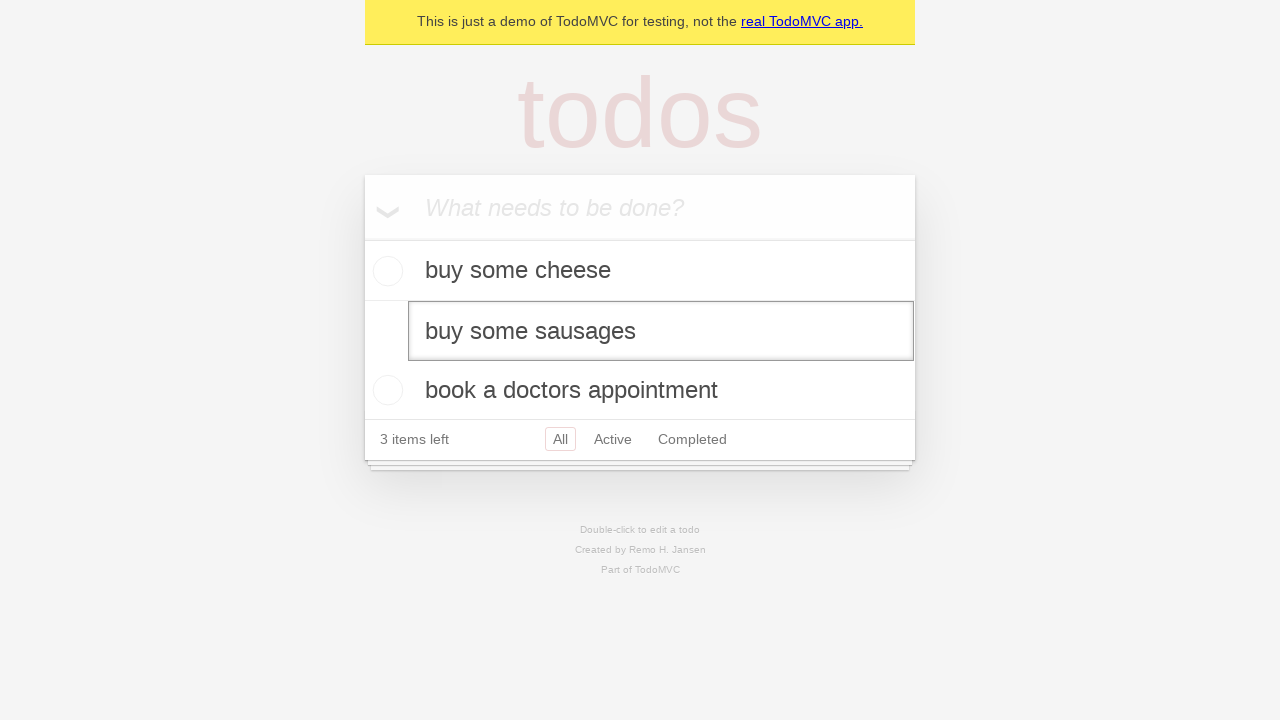

Pressed Enter to confirm the edited todo text on [data-testid='todo-item'] >> nth=1 >> internal:role=textbox[name="Edit"i]
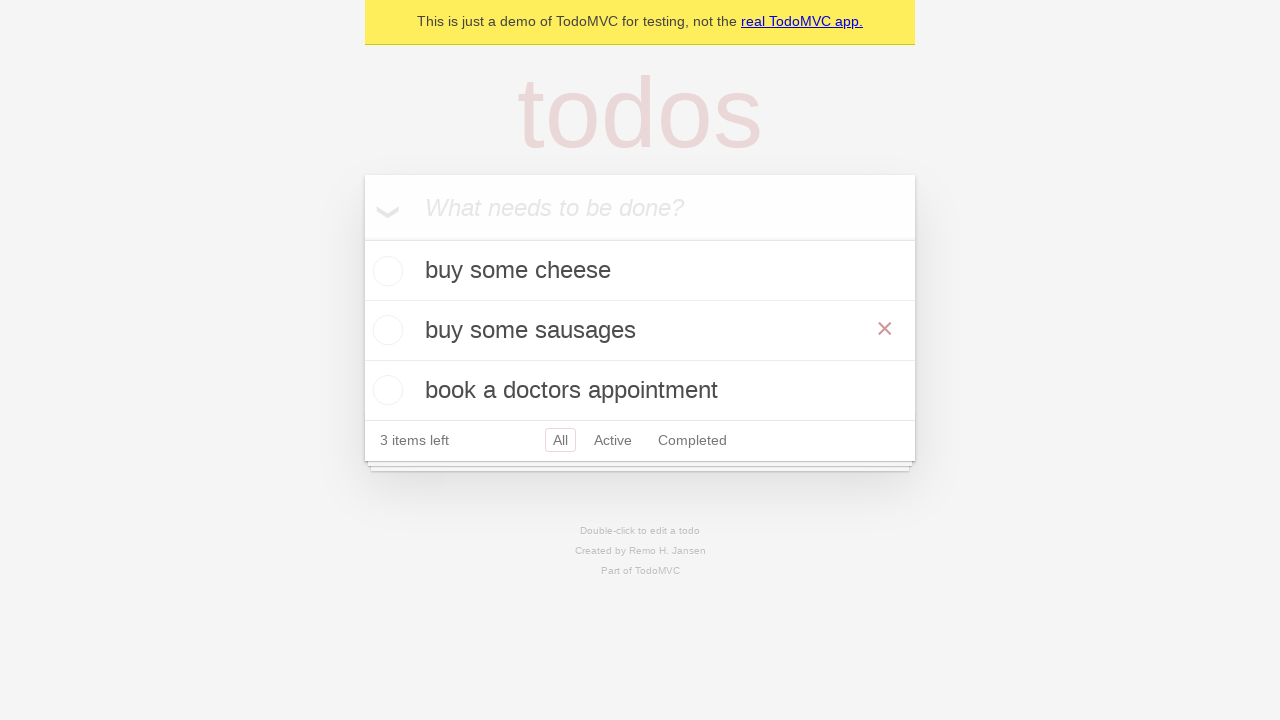

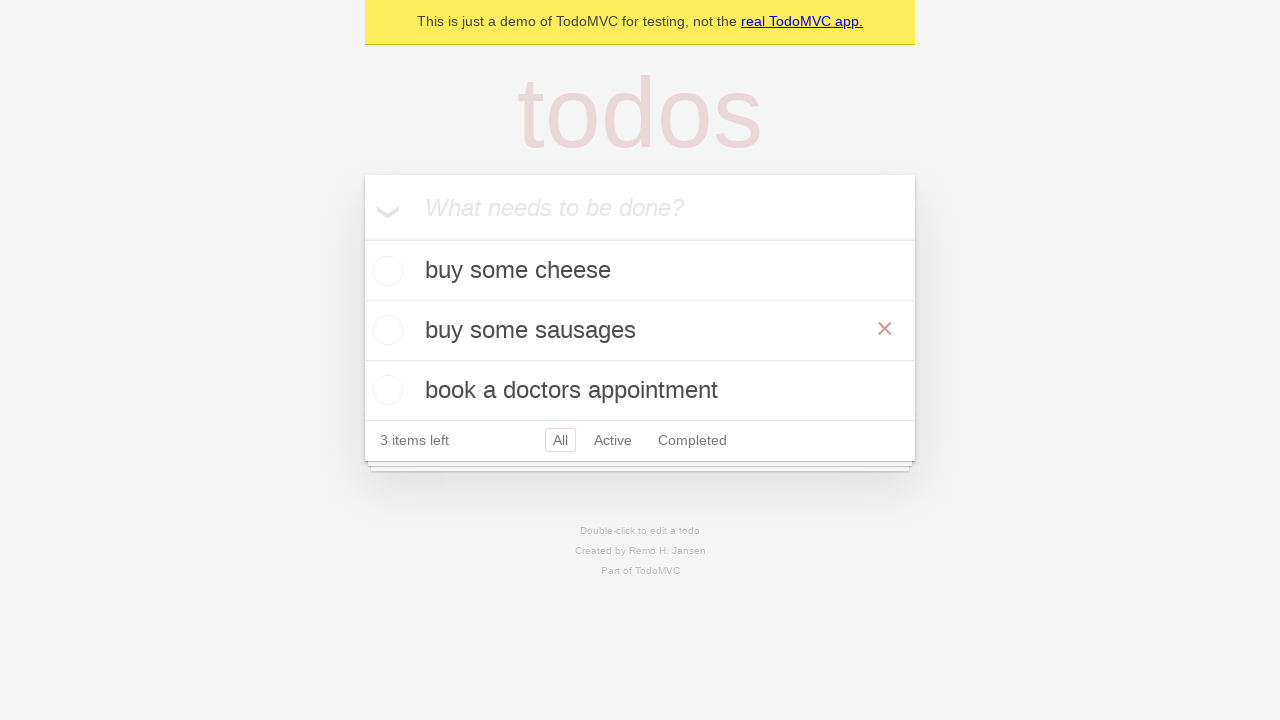